Tests AJAX functionality on a training website by navigating to the AJAX demo page and clicking a button to trigger an AJAX action.

Starting URL: https://v1.training-support.net/selenium/ajax

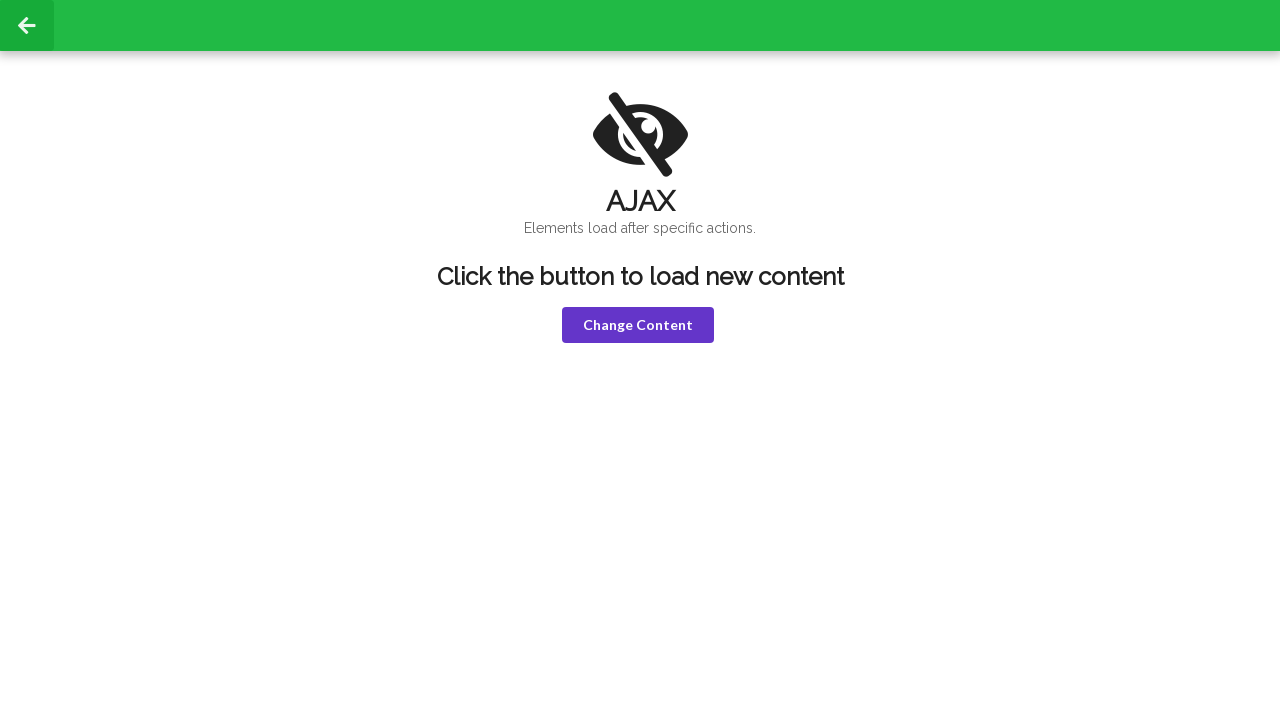

Navigated to AJAX demo page
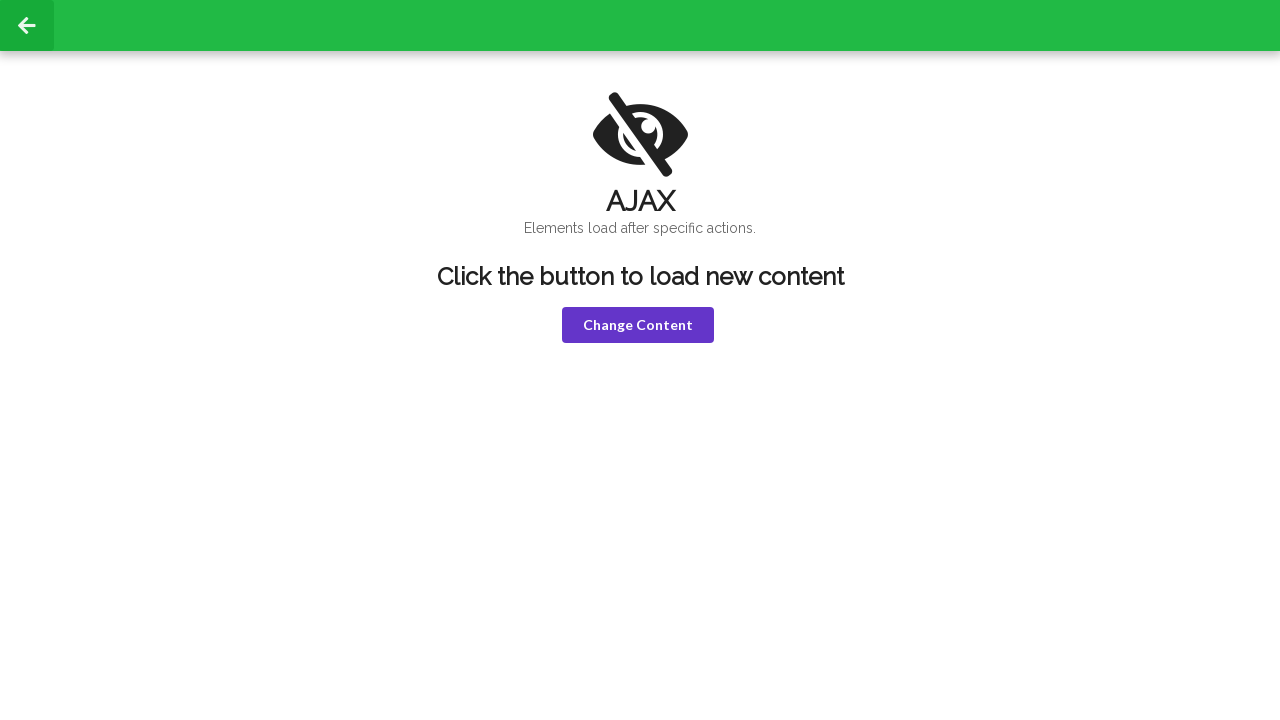

Clicked AJAX button to trigger action at (638, 325) on xpath=//html/body/div[2]/div/div[2]/button
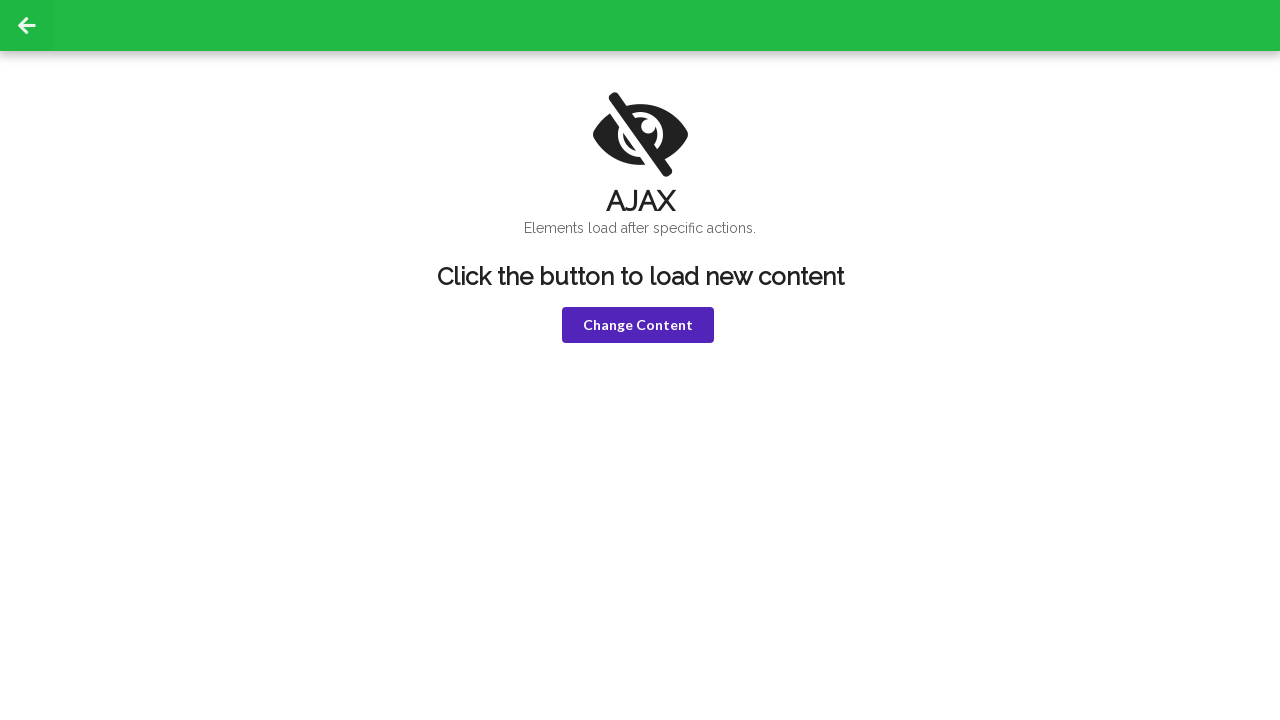

Waited 1 second for AJAX response
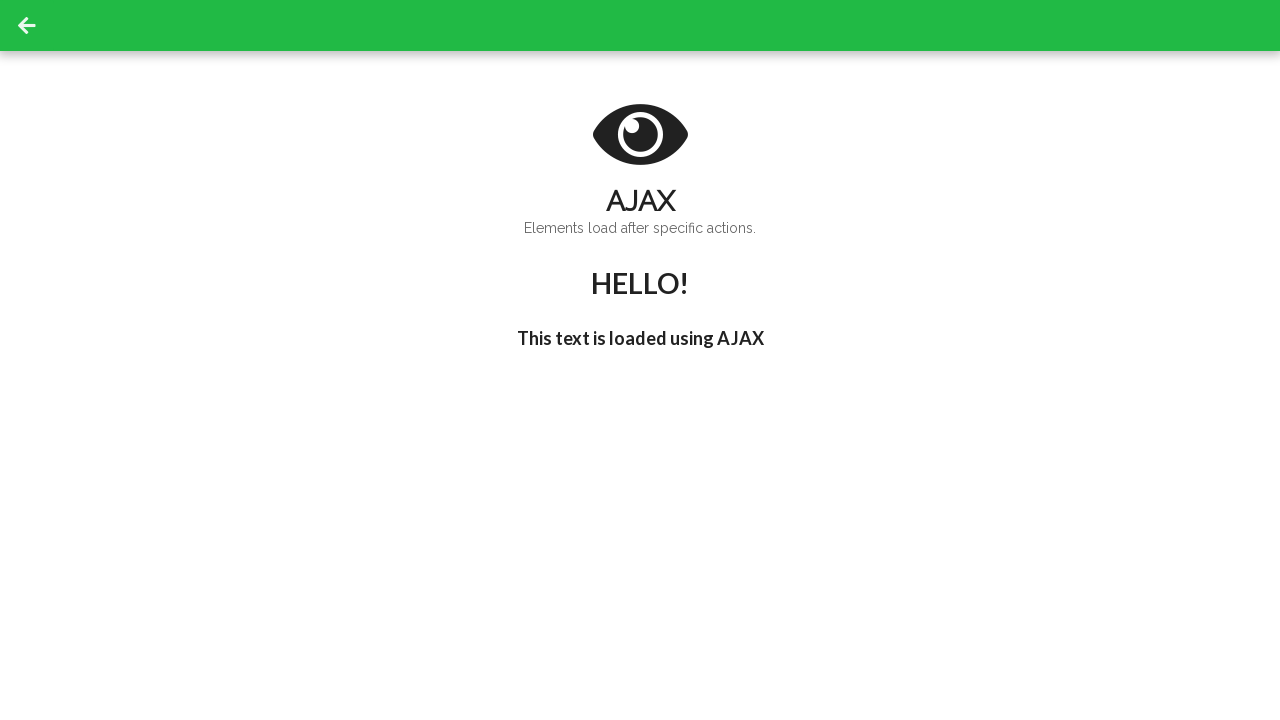

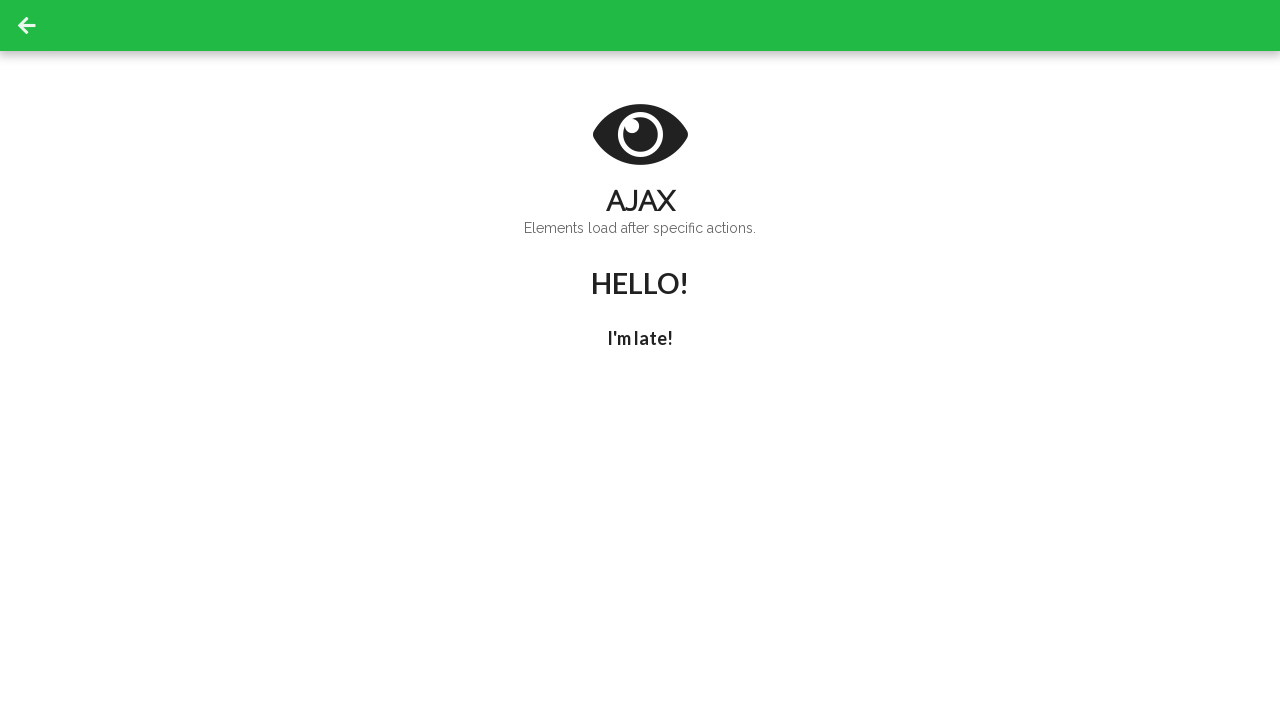